Navigates to ynet.co.il when API call doesn't return 200 status

Starting URL: https://www.ynet.co.il

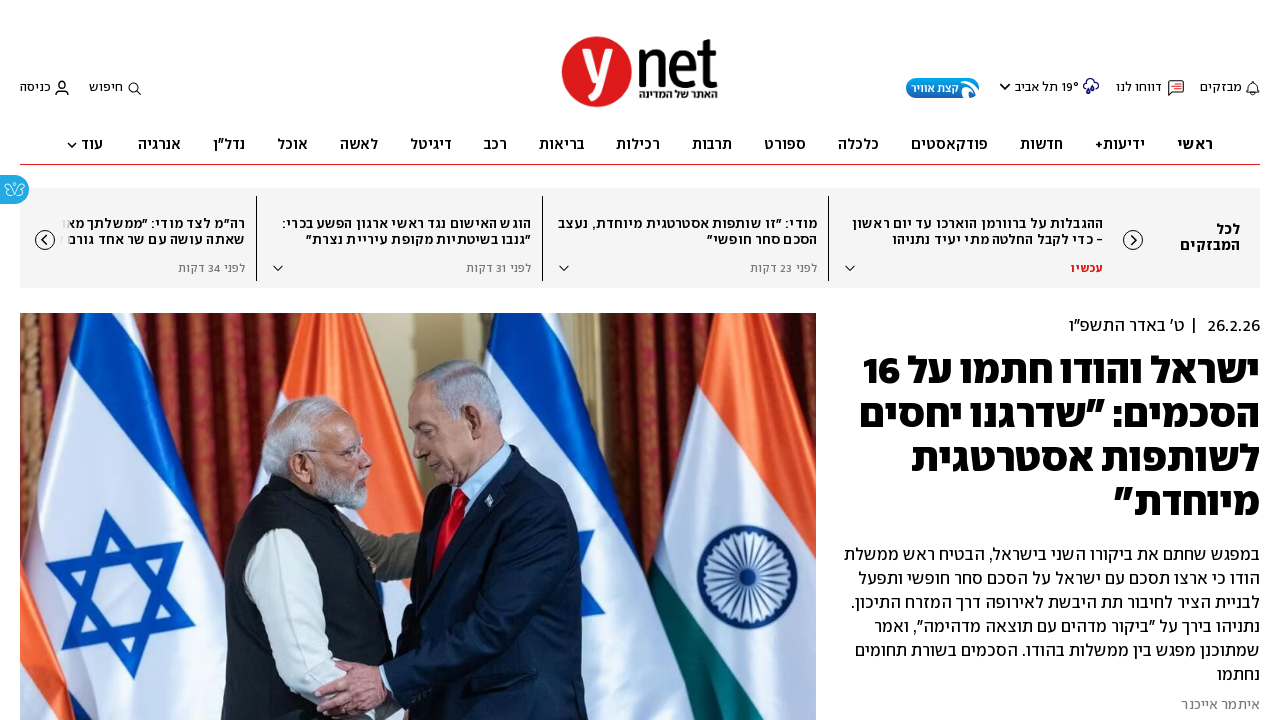

Navigated to https://www.ynet.co.il after API call did not return 200 status
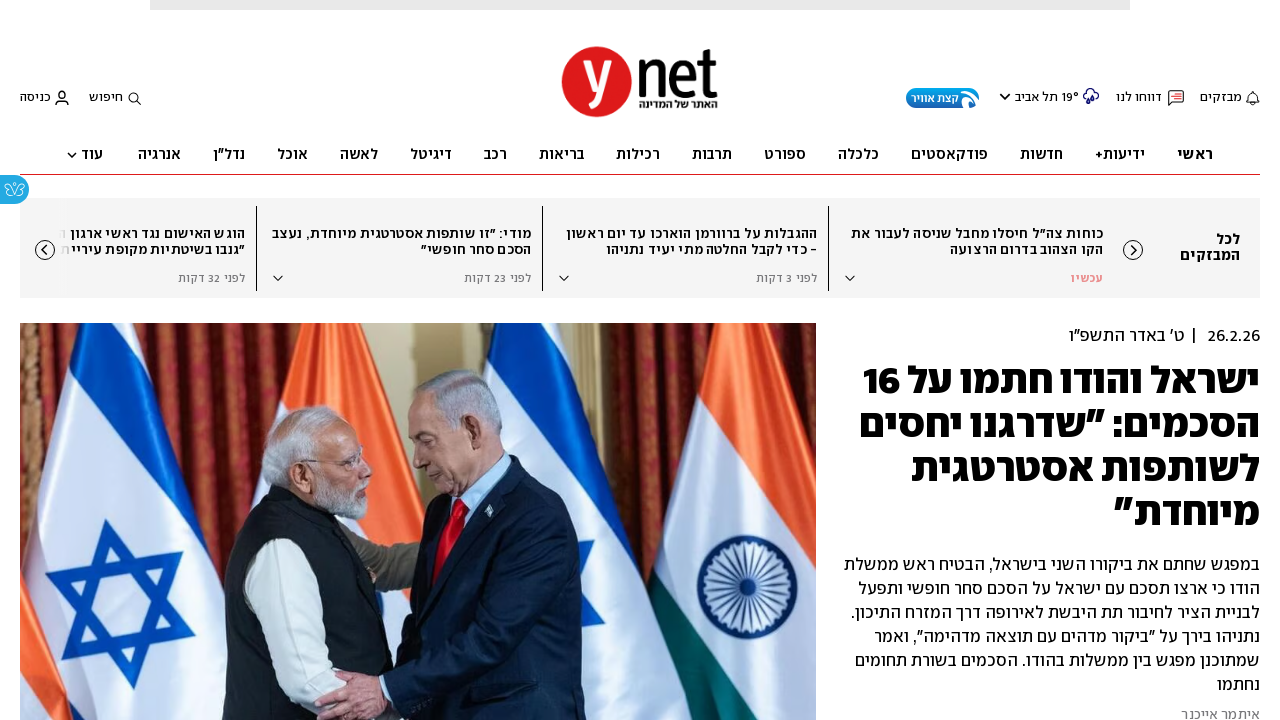

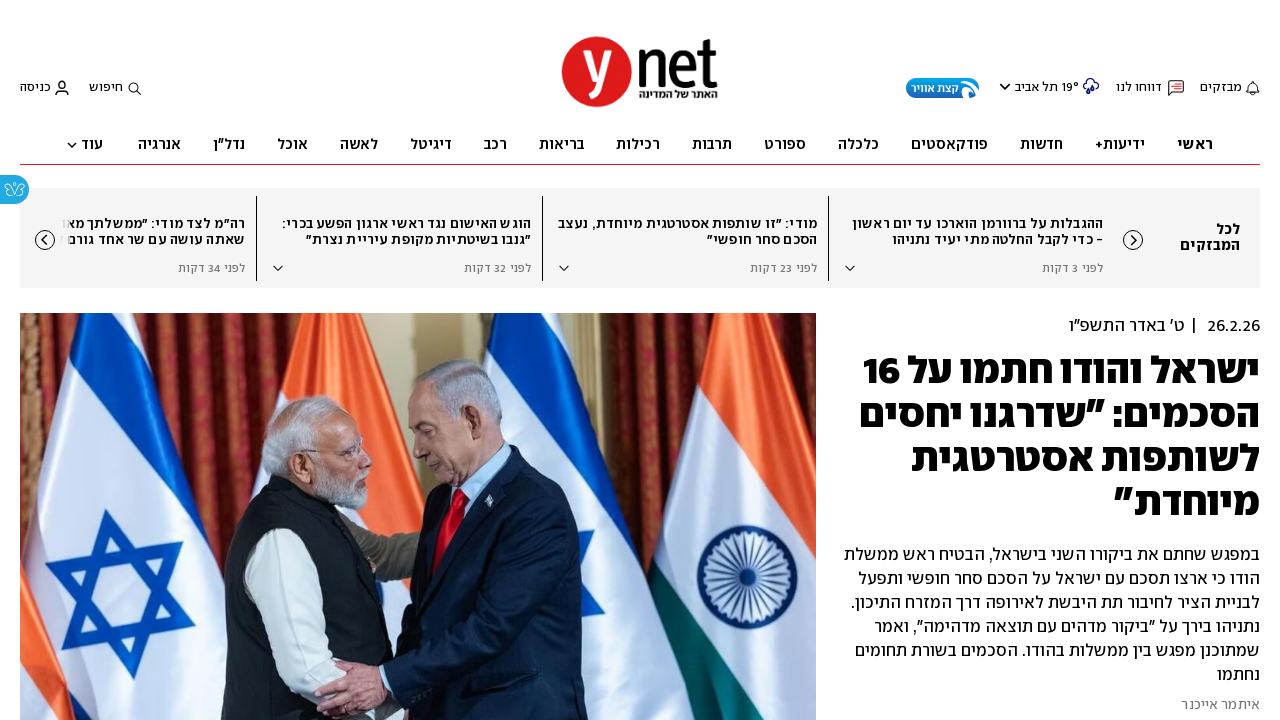